Tests browser alert/prompt interaction by clicking a button to trigger a prompt alert, entering text, dismissing it, and verifying the result text is displayed

Starting URL: https://www.leafground.com/alert.xhtml

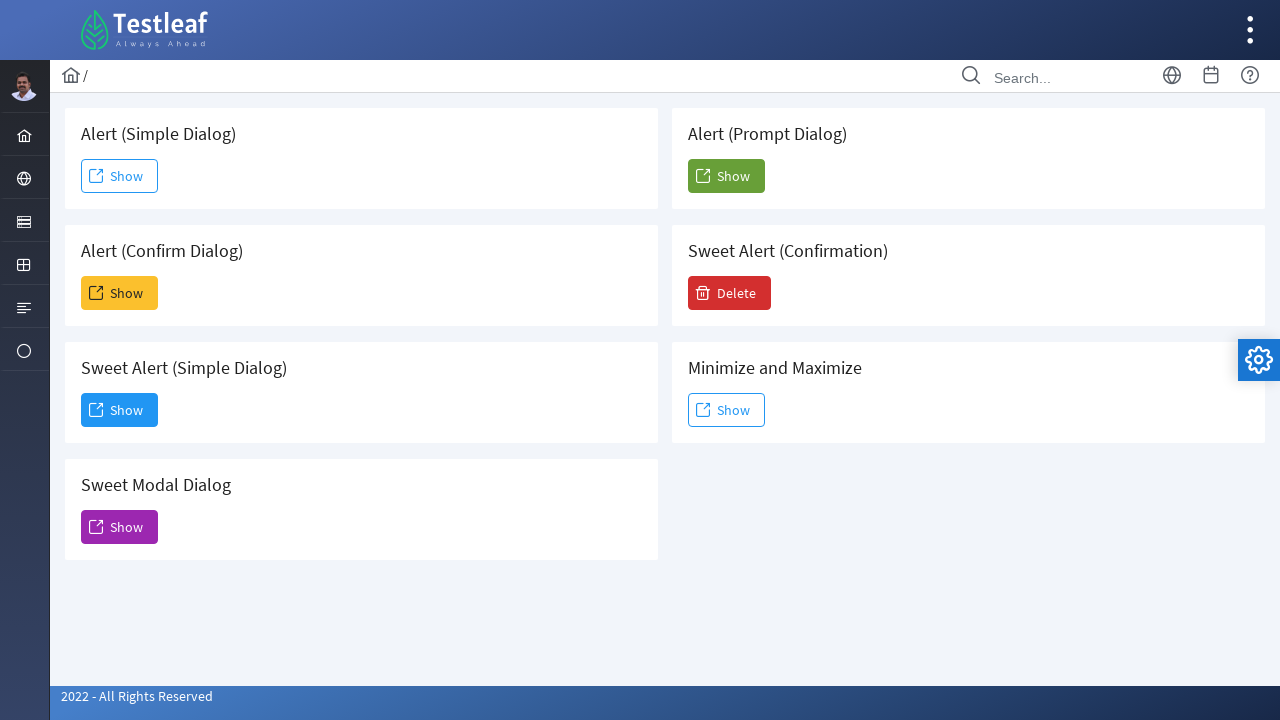

Clicked the 6th button to trigger prompt alert at (726, 176) on (//span[@class='ui-button-text ui-c'])[6]
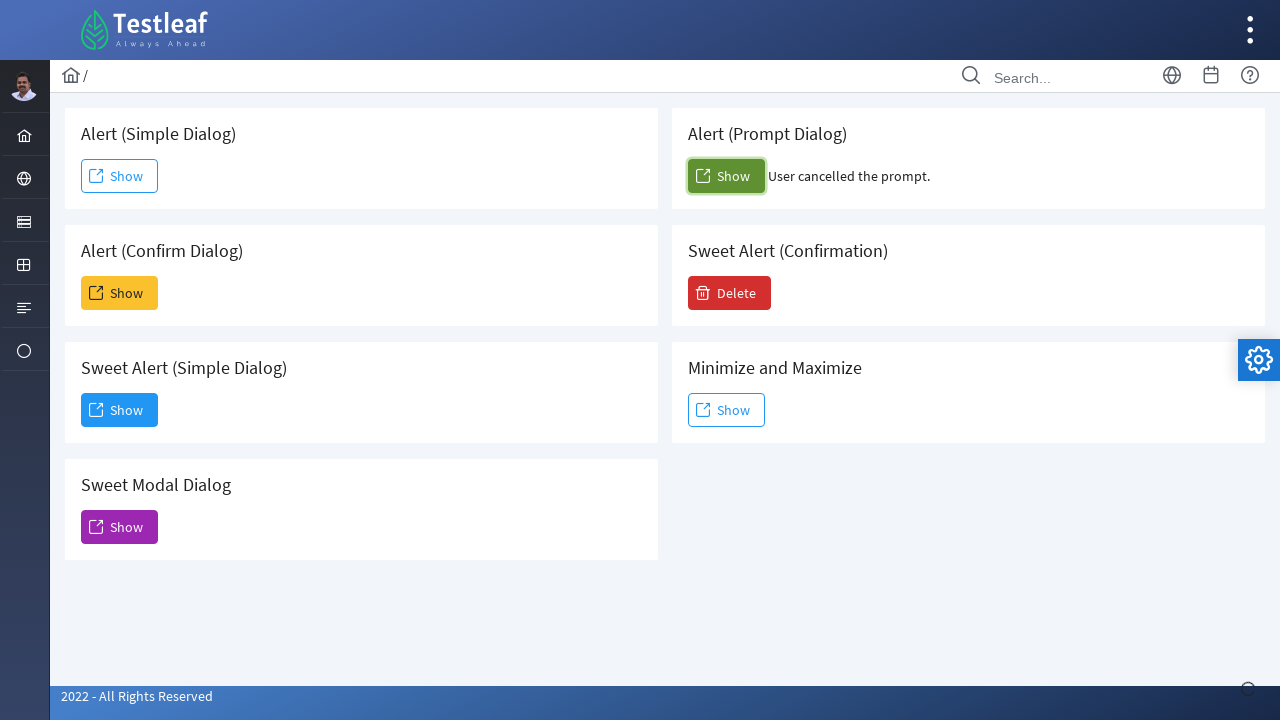

Set up dialog handler to dismiss alerts
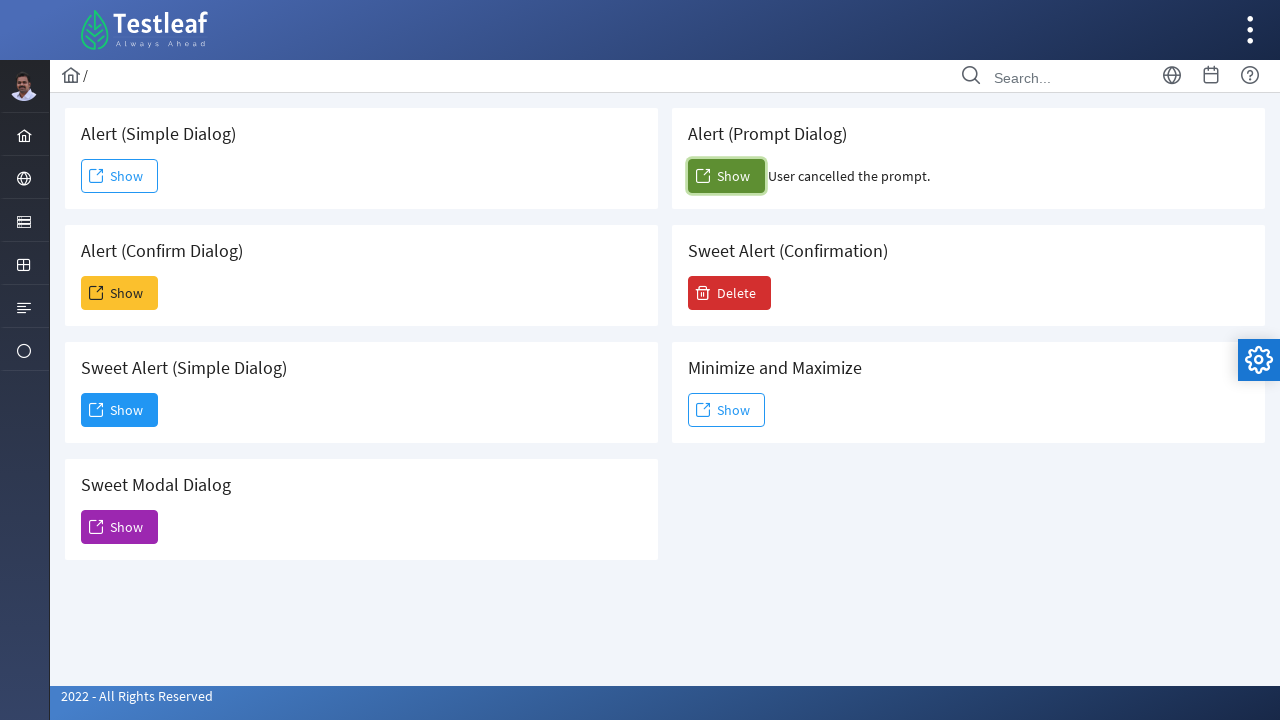

Clicked button again to trigger alert with handler active at (726, 176) on (//span[@class='ui-button-text ui-c'])[6]
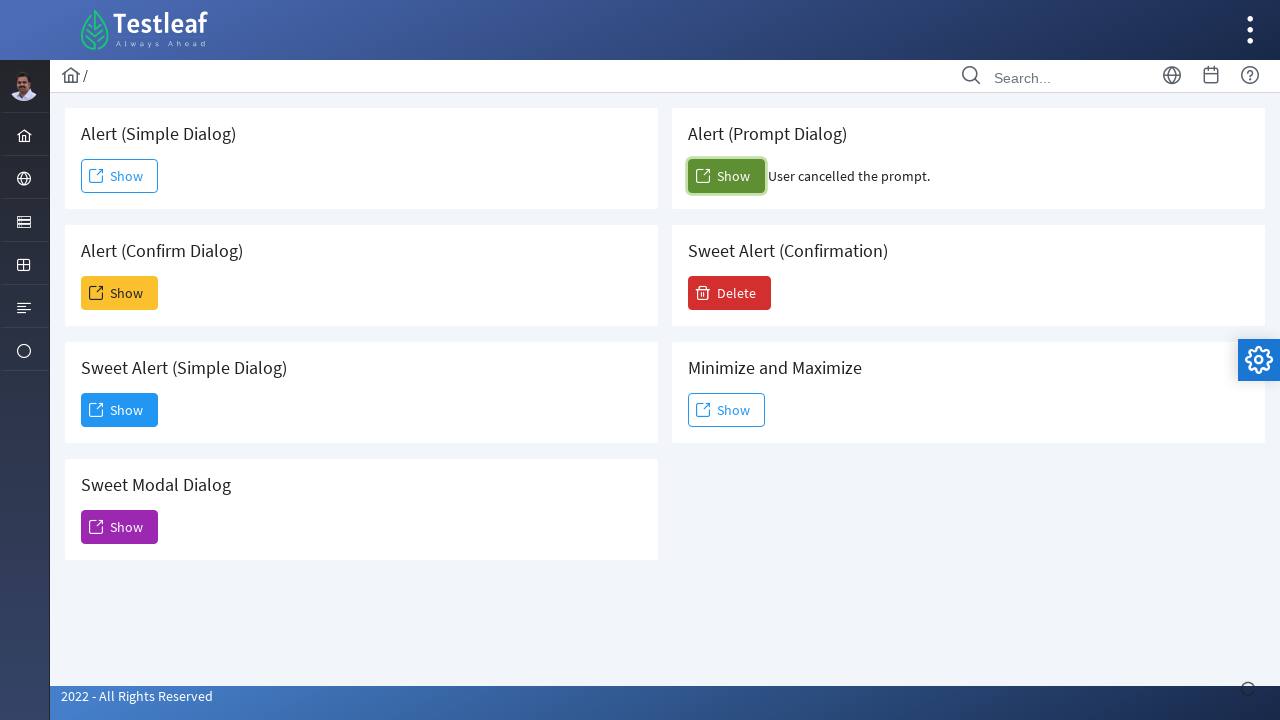

Result text element appeared after dismissing alert
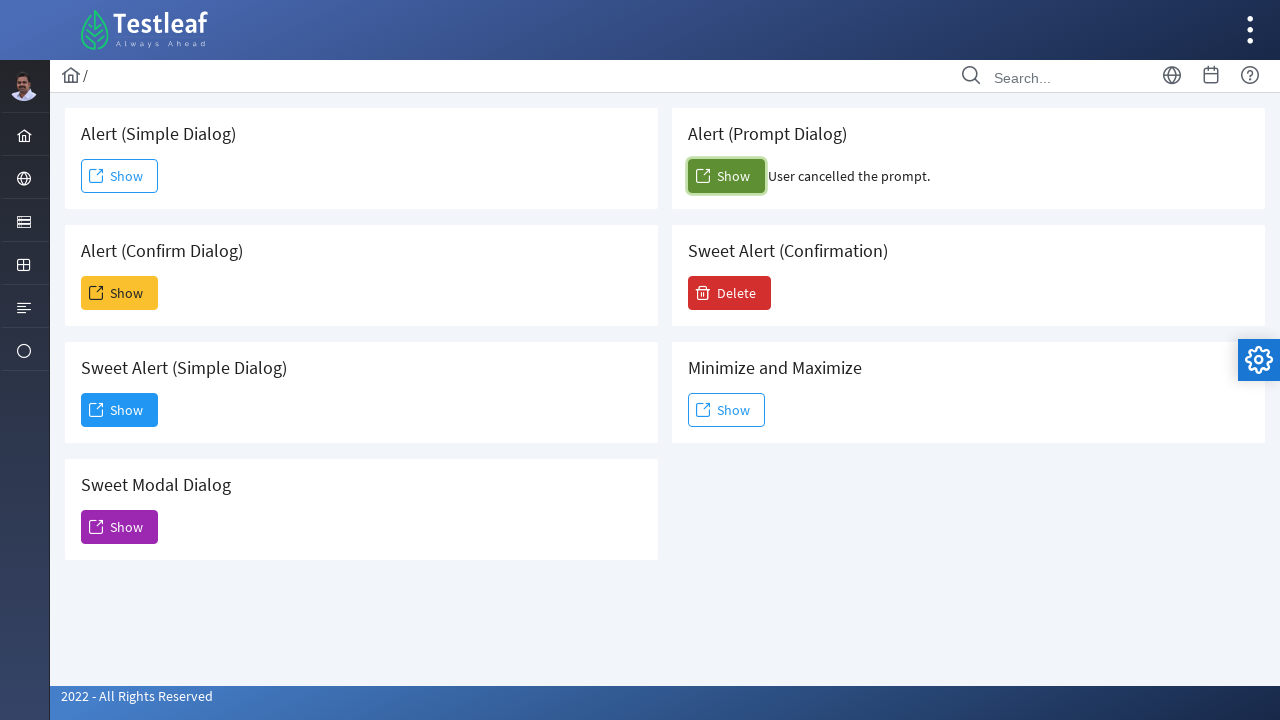

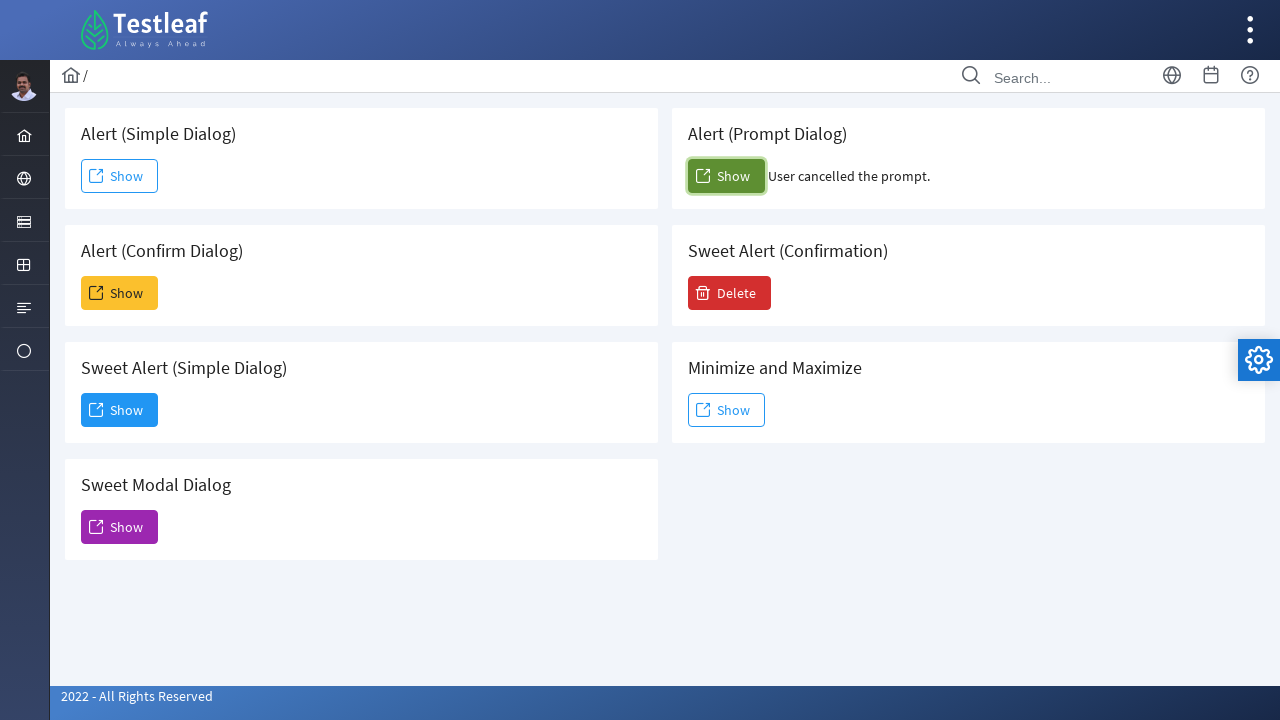